Tests sorting the Due column in ascending order by clicking the column header and verifying the values are sorted correctly

Starting URL: https://the-internet.herokuapp.com/tables

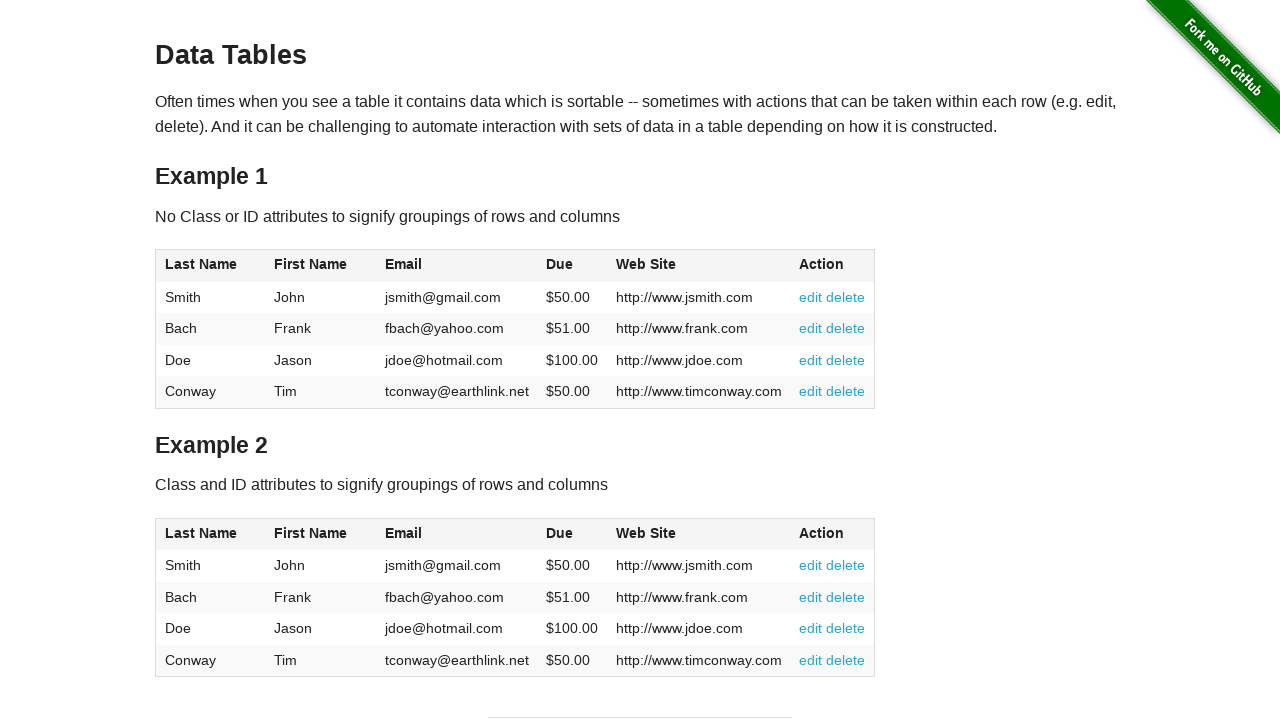

Clicked Due column header to sort ascending at (572, 266) on #table1 thead tr th:nth-of-type(4)
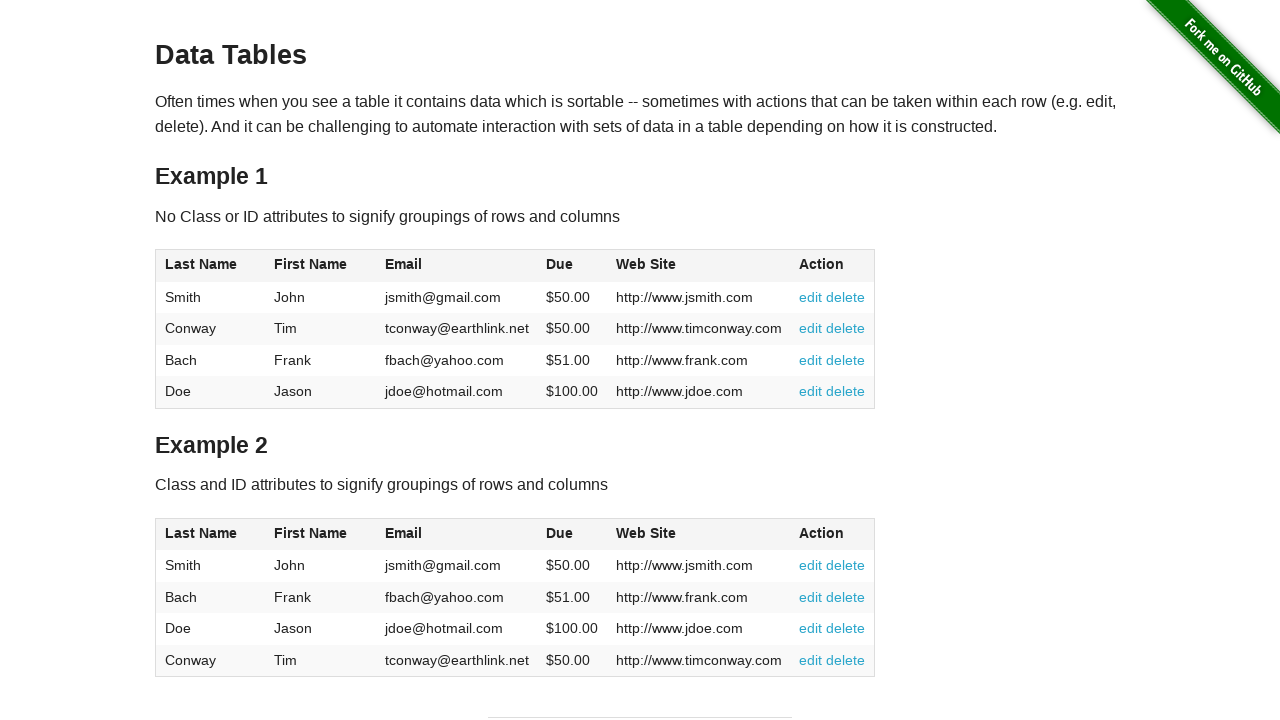

Table data loaded and Due column is visible
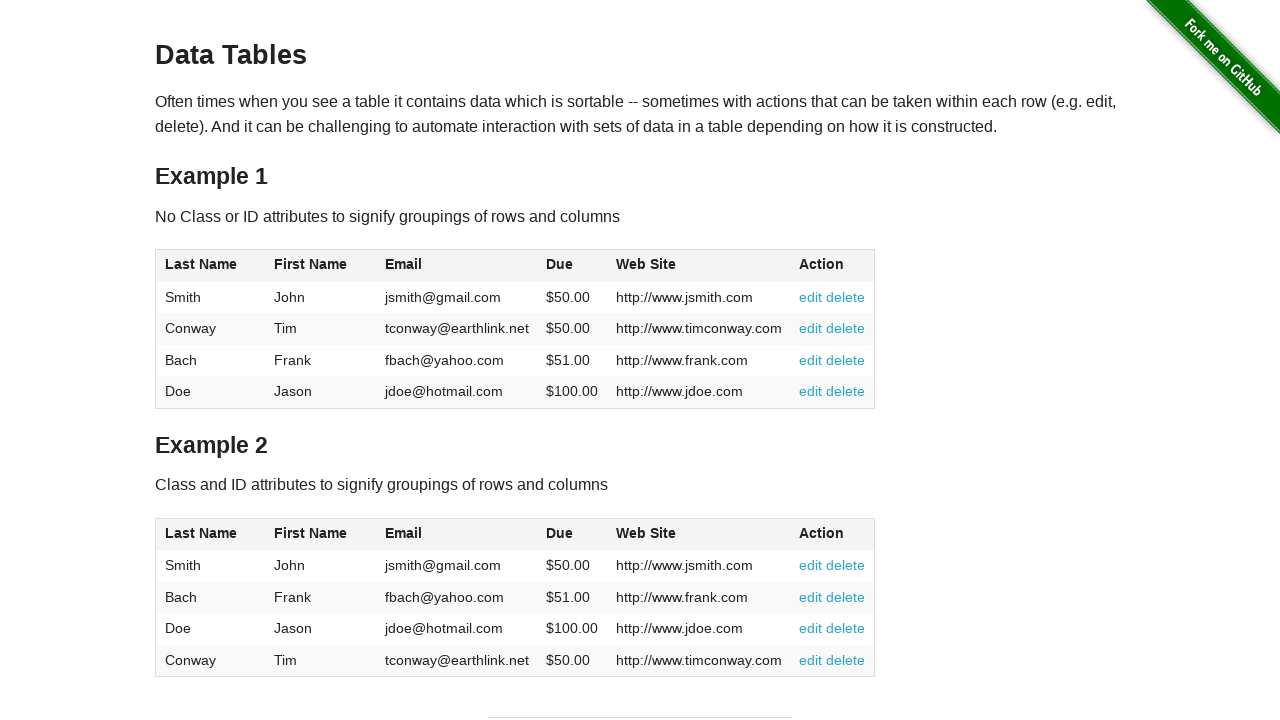

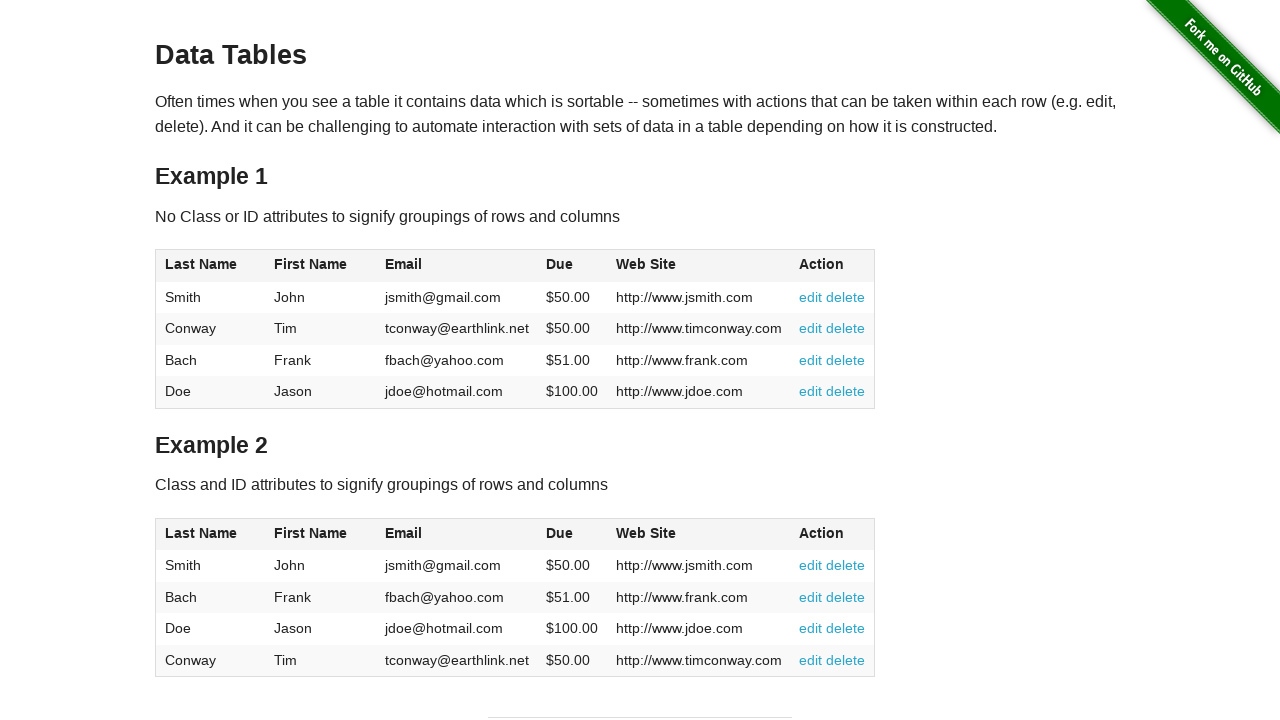